Tests checkbox functionality by selecting the last two day checkboxes and then clearing all checkboxes on a test automation practice page

Starting URL: https://testautomationpractice.blogspot.com/

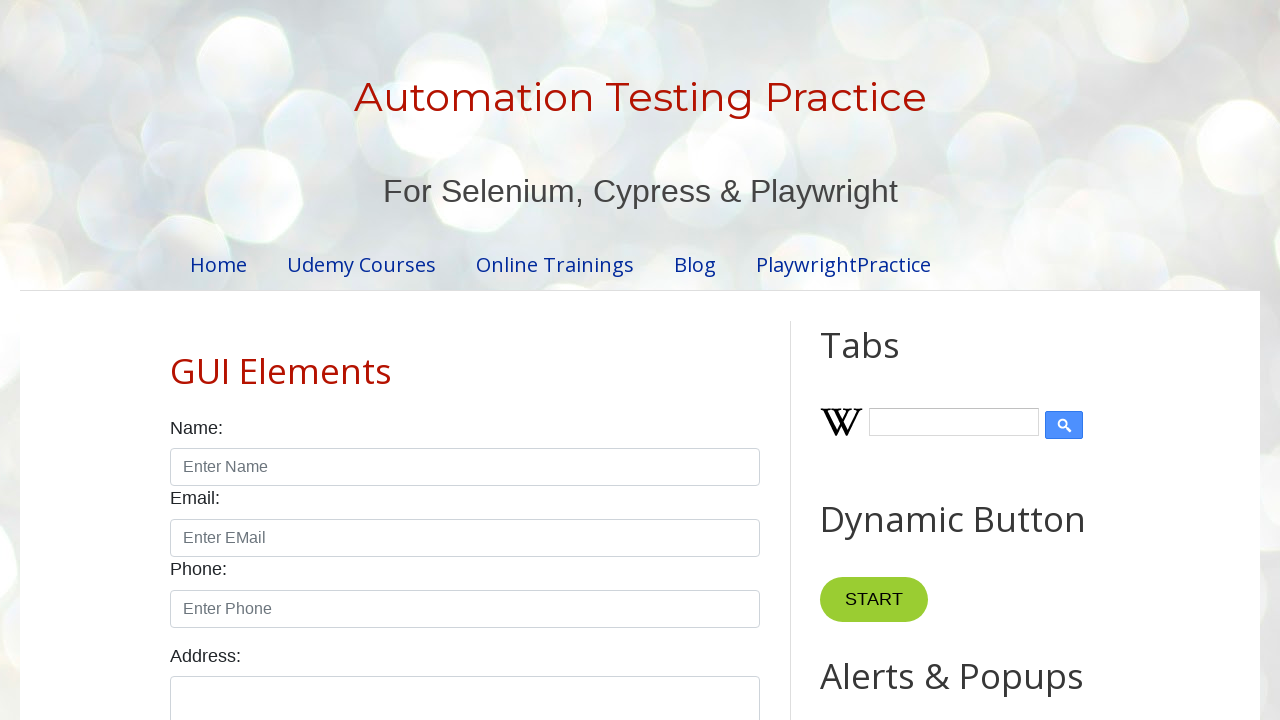

Located all day-related checkboxes
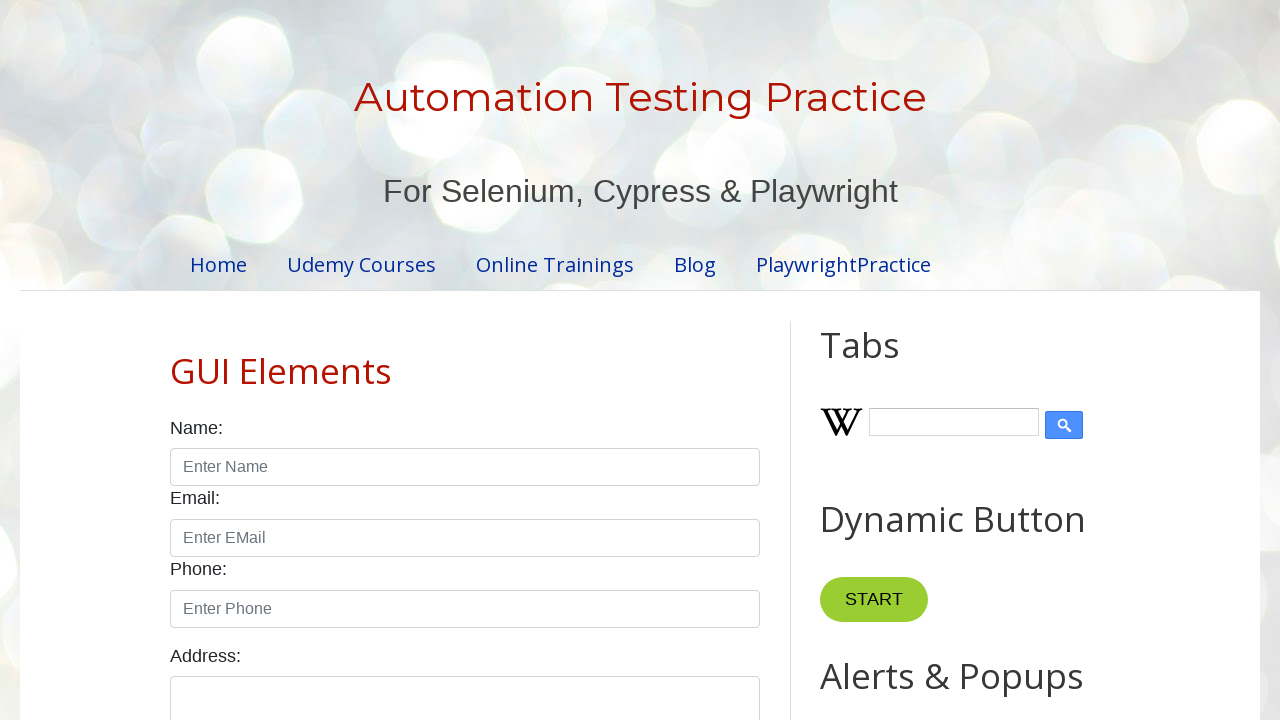

Found 7 day checkboxes
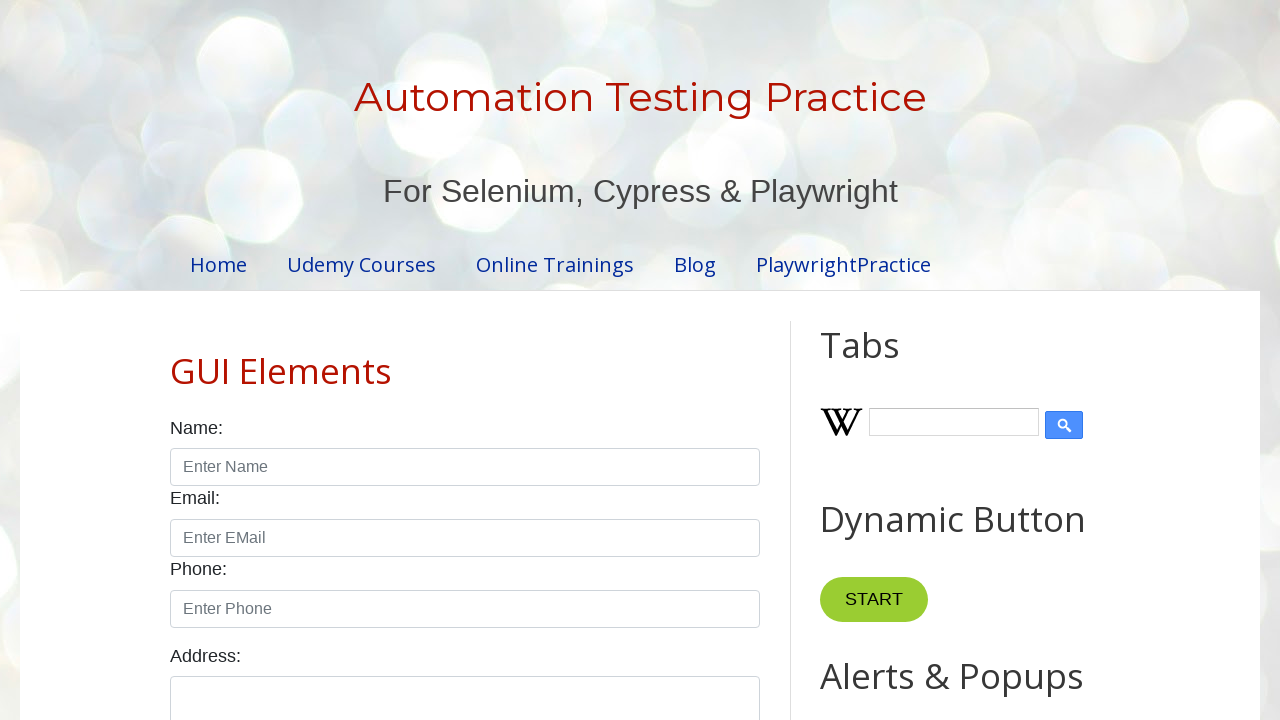

Selected checkbox at index 5 (one of the last two) at (176, 361) on xpath=//input[@class='form-check-input' and contains(@id,'day')] >> nth=5
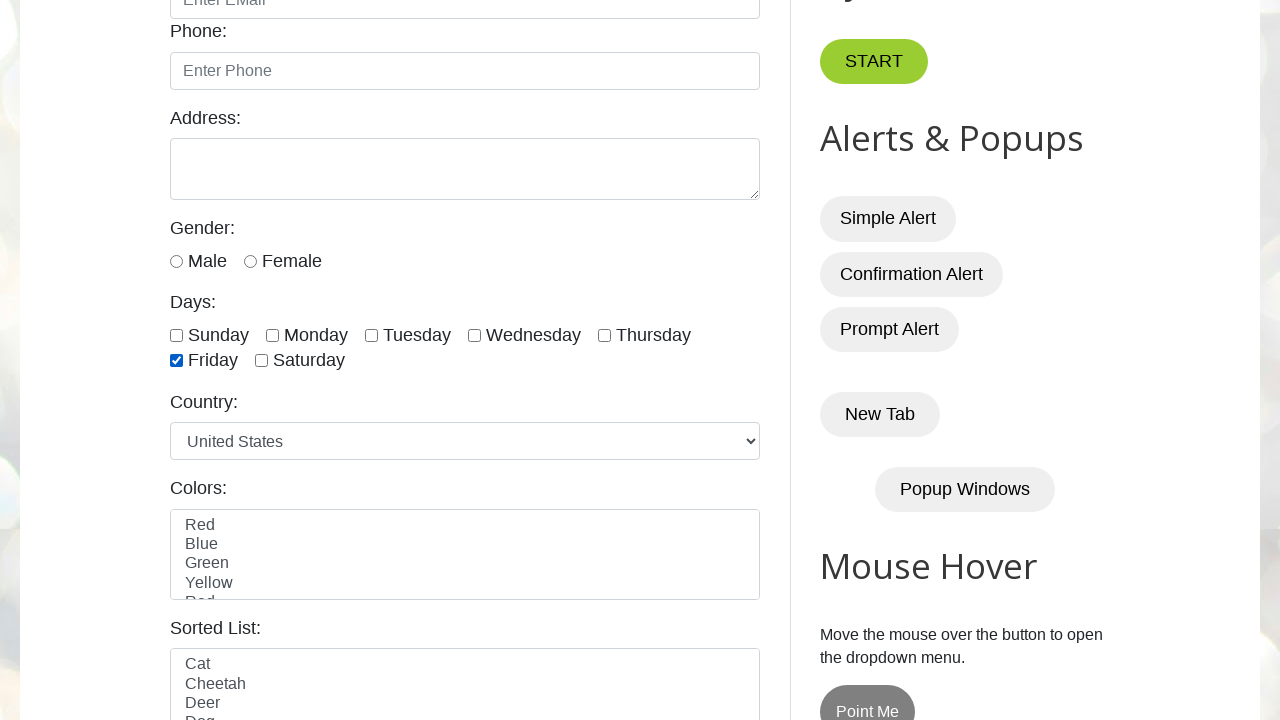

Selected checkbox at index 6 (one of the last two) at (262, 361) on xpath=//input[@class='form-check-input' and contains(@id,'day')] >> nth=6
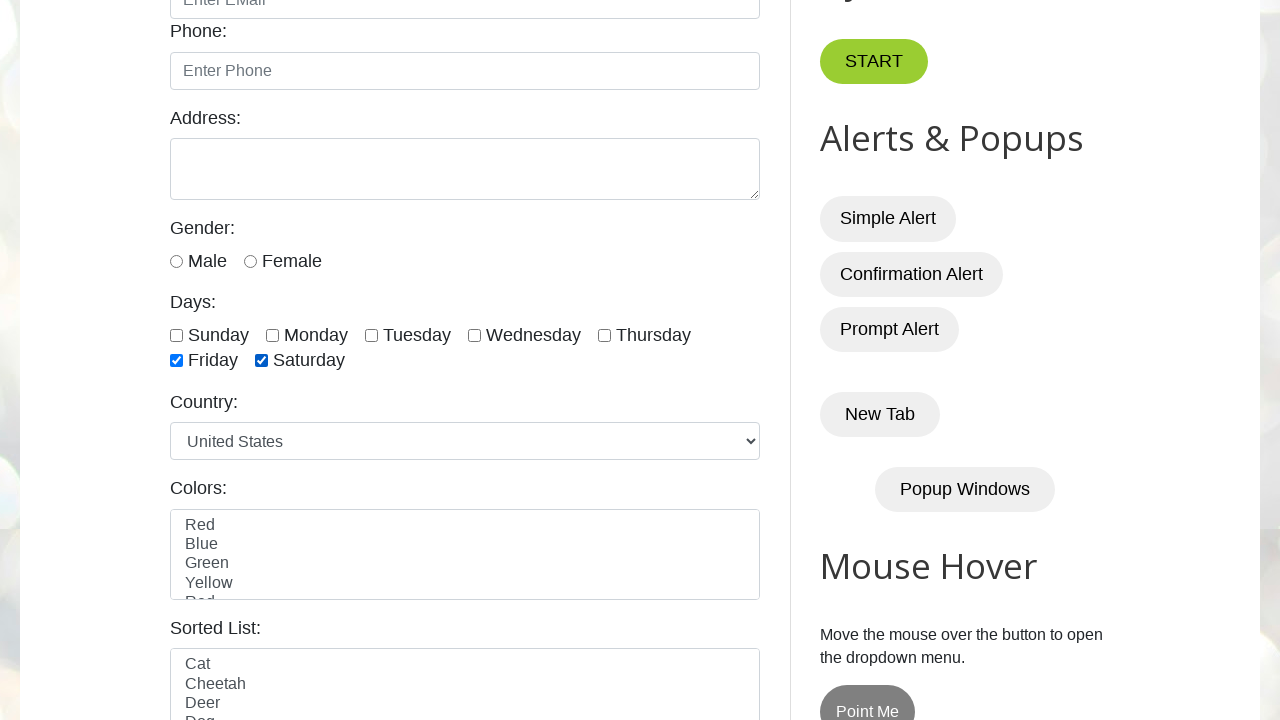

Waited 1 second to observe checkbox selections
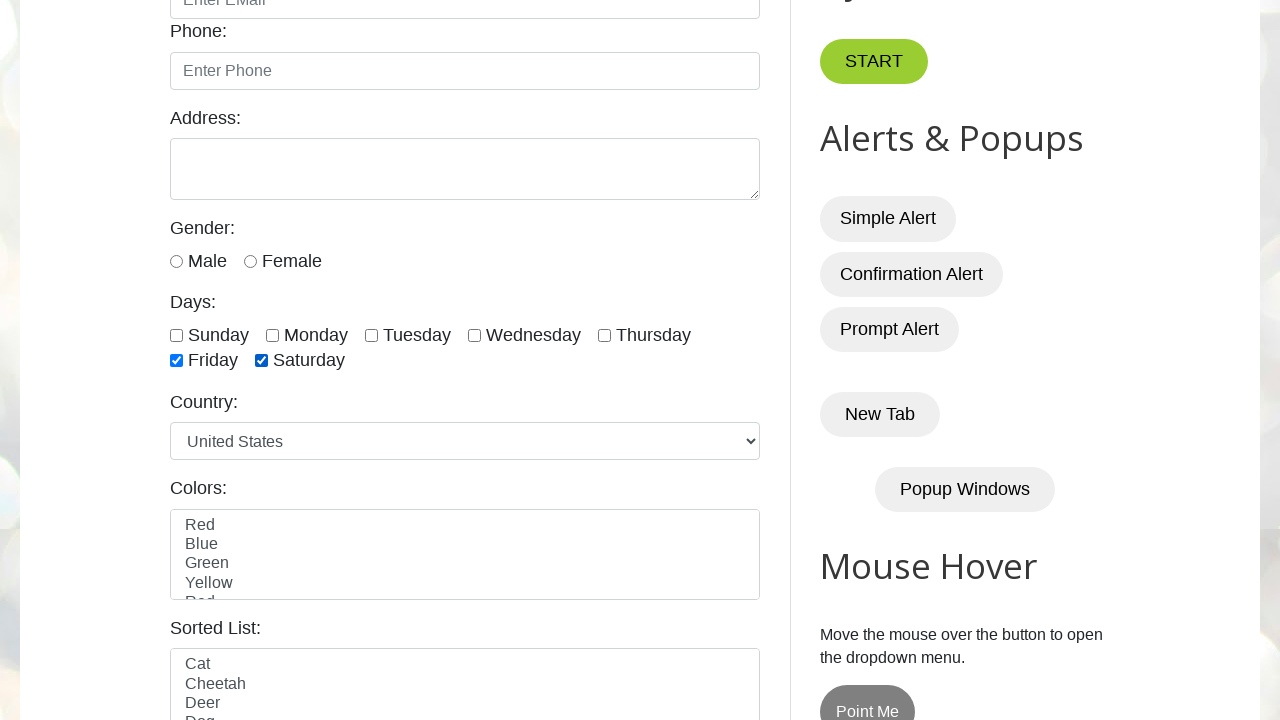

Unchecked checkbox at index 5 at (176, 361) on xpath=//input[@class='form-check-input' and contains(@id,'day')] >> nth=5
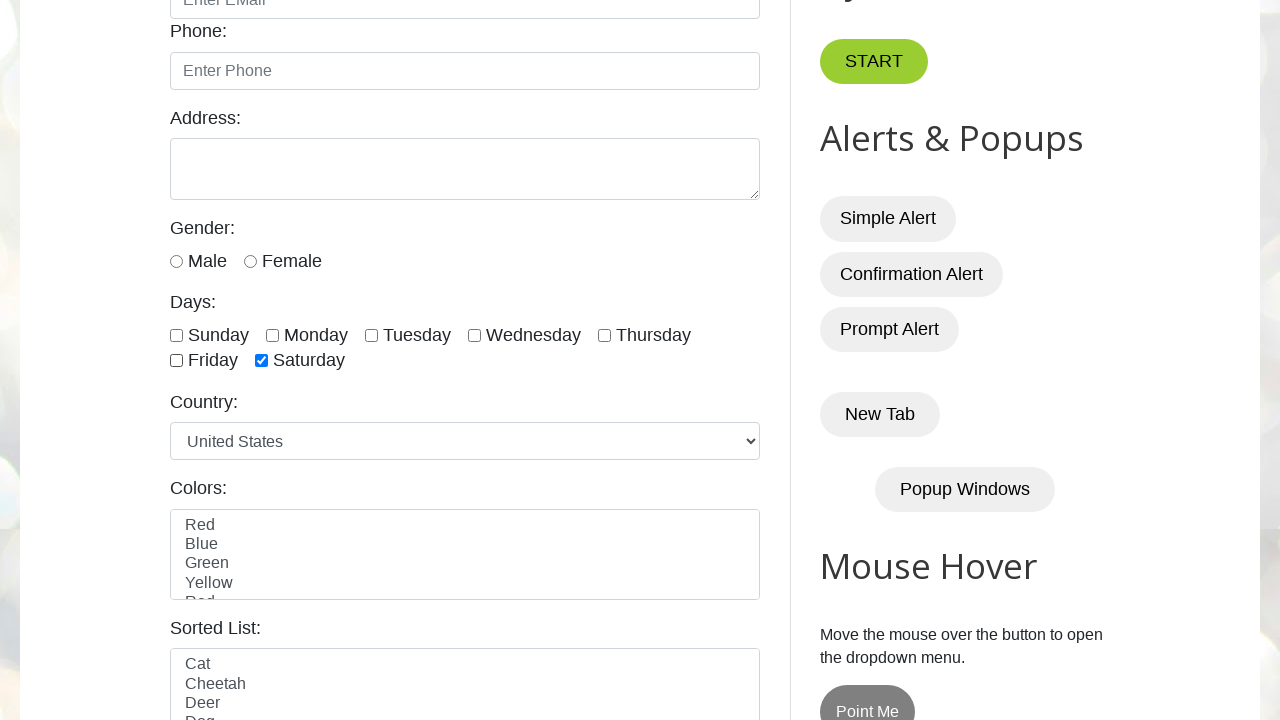

Unchecked checkbox at index 6 at (262, 361) on xpath=//input[@class='form-check-input' and contains(@id,'day')] >> nth=6
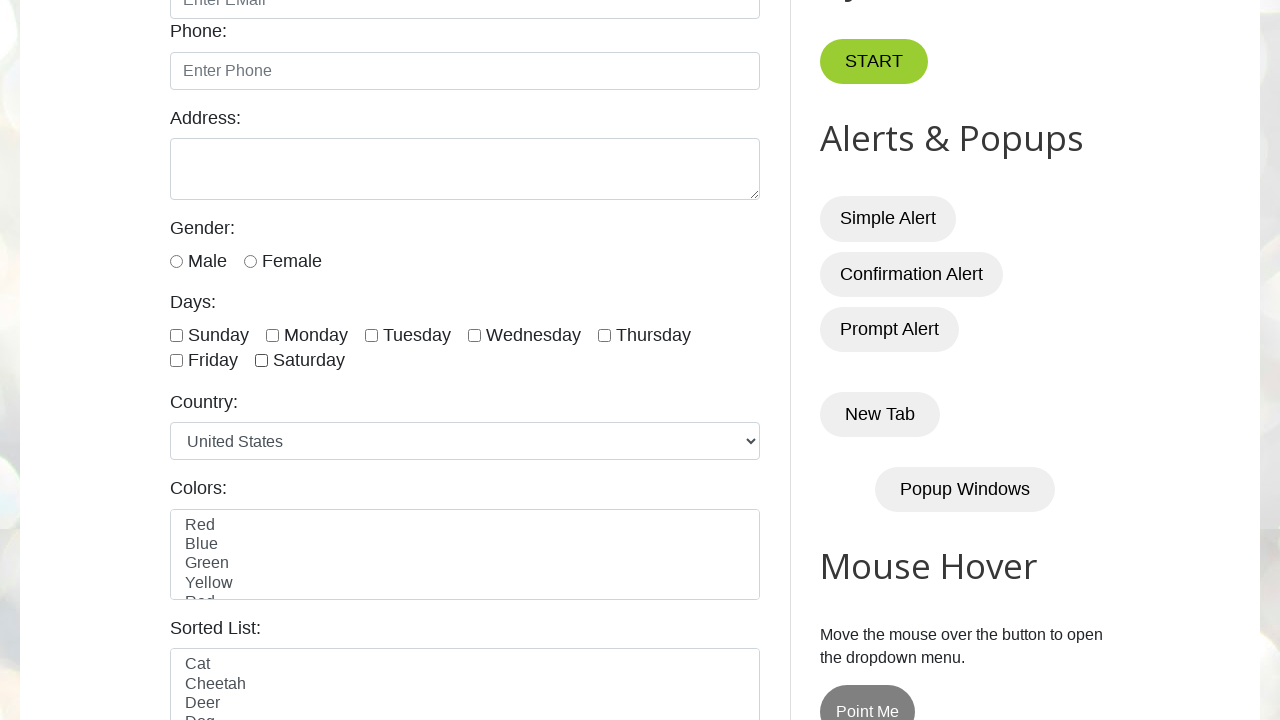

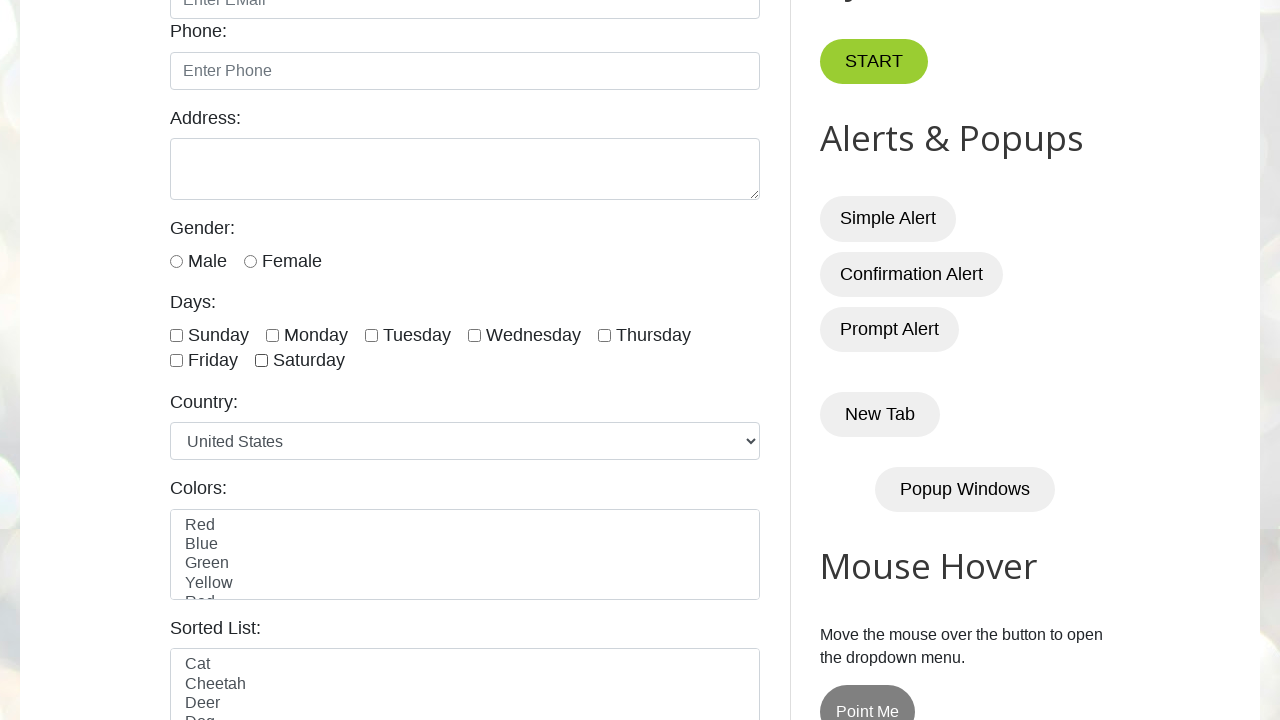